Verifies that the page title is "Luis Enrique Plata Osorio"

Starting URL: https://peryloth.com/

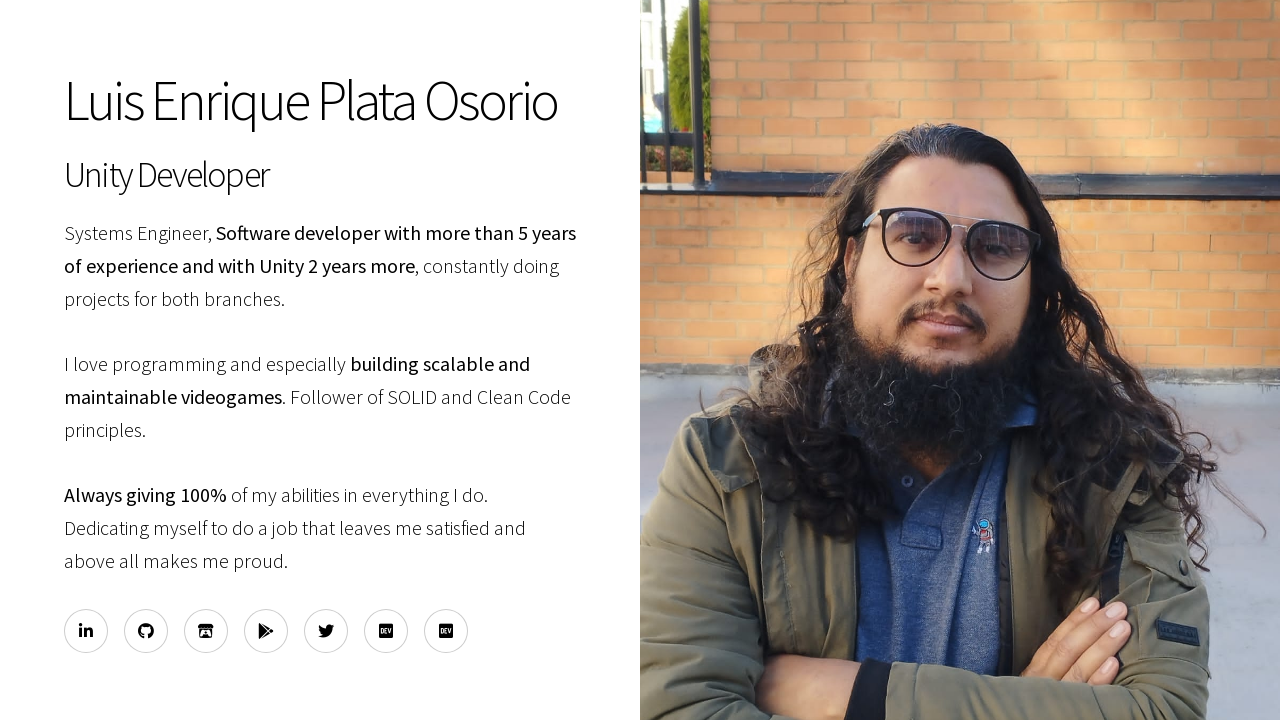

Navigated to https://peryloth.com/
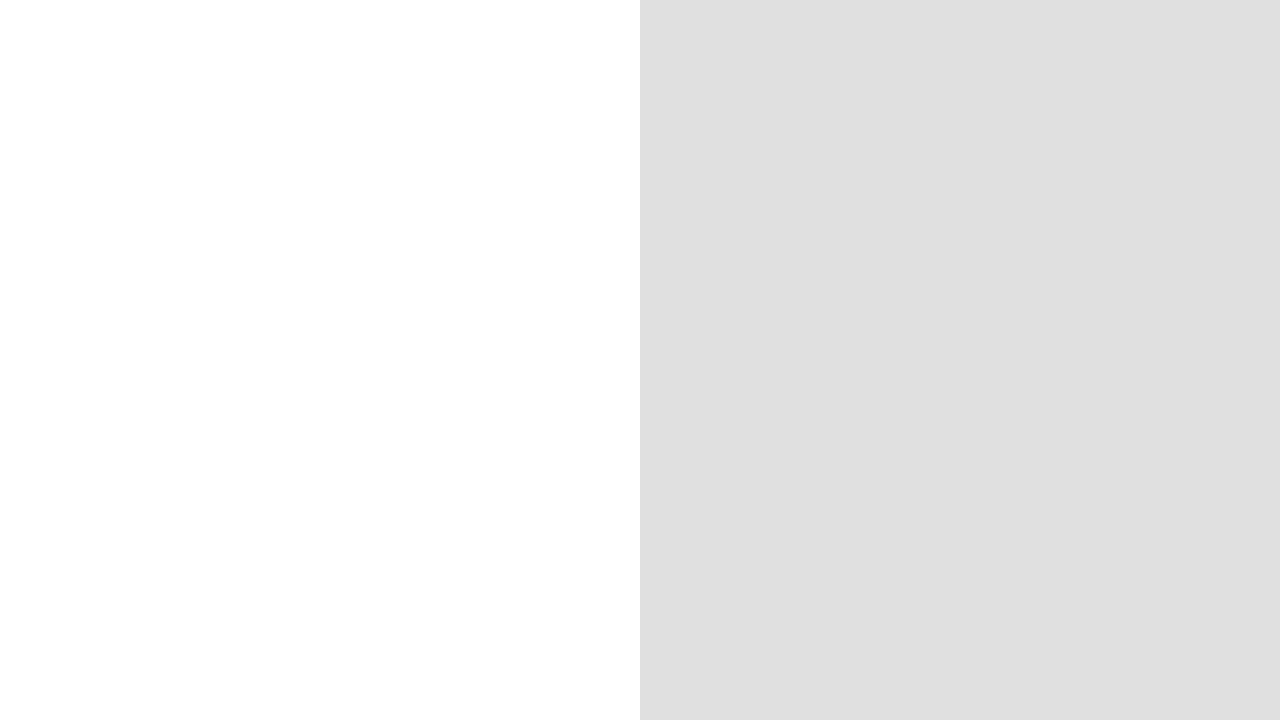

Verified page title is 'Luis Enrique Plata Osorio'
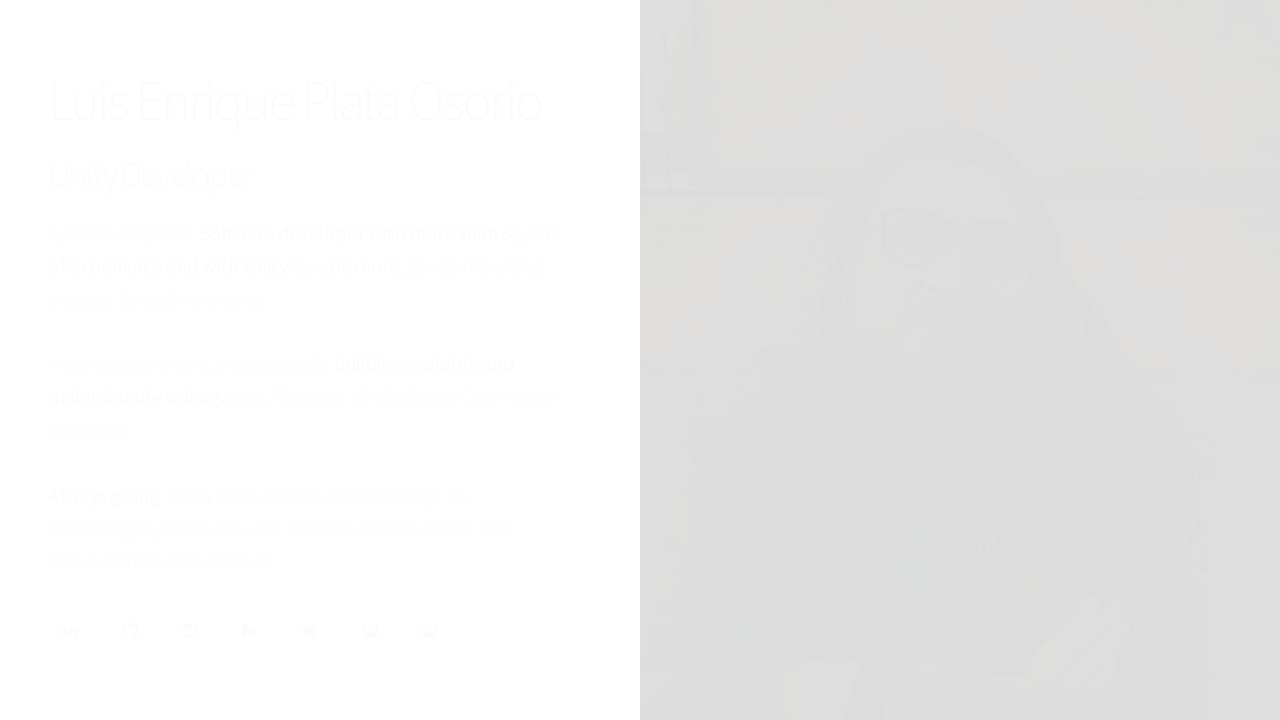

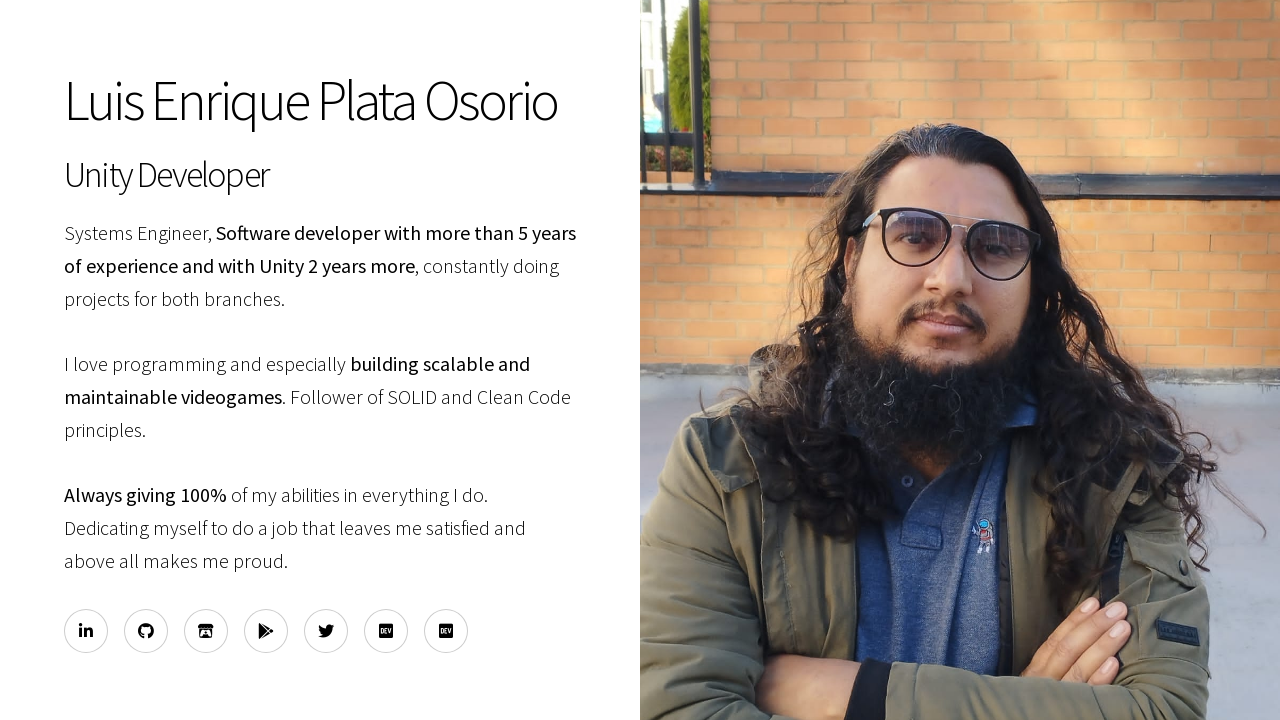